Tests that new todo items are appended to the bottom of the list and counter shows correct count

Starting URL: https://demo.playwright.dev/todomvc

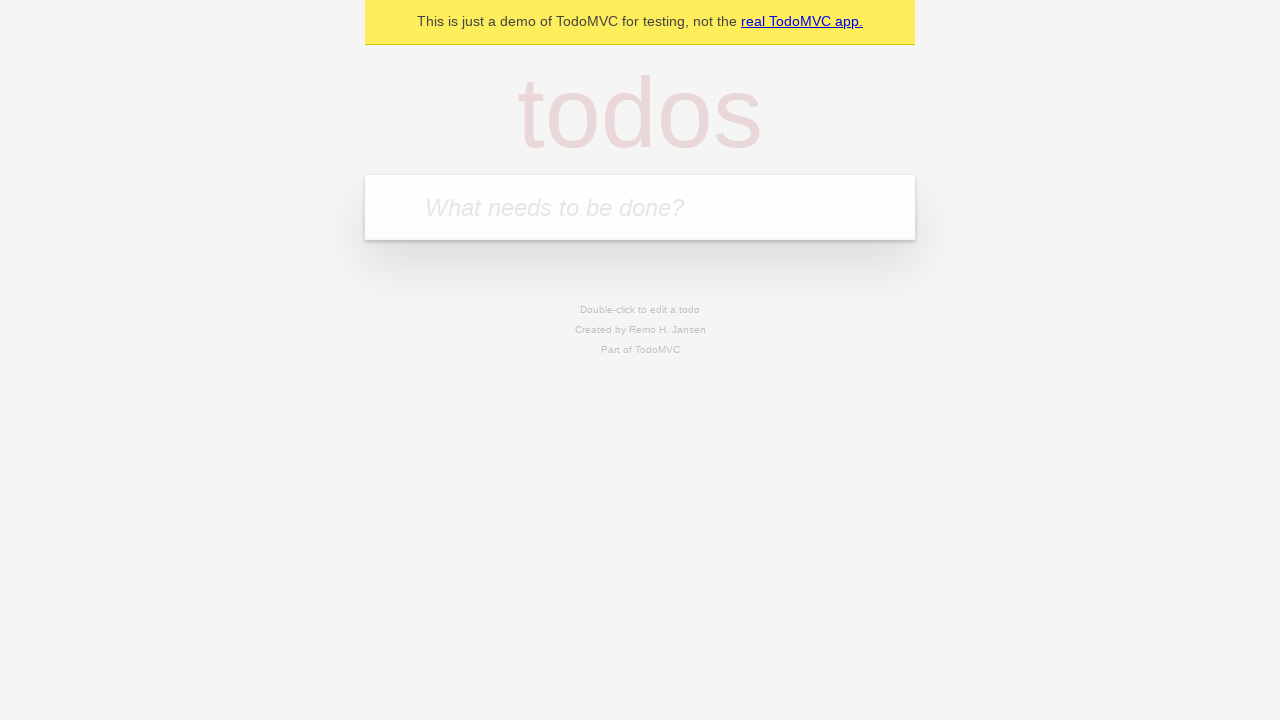

Located the todo input field
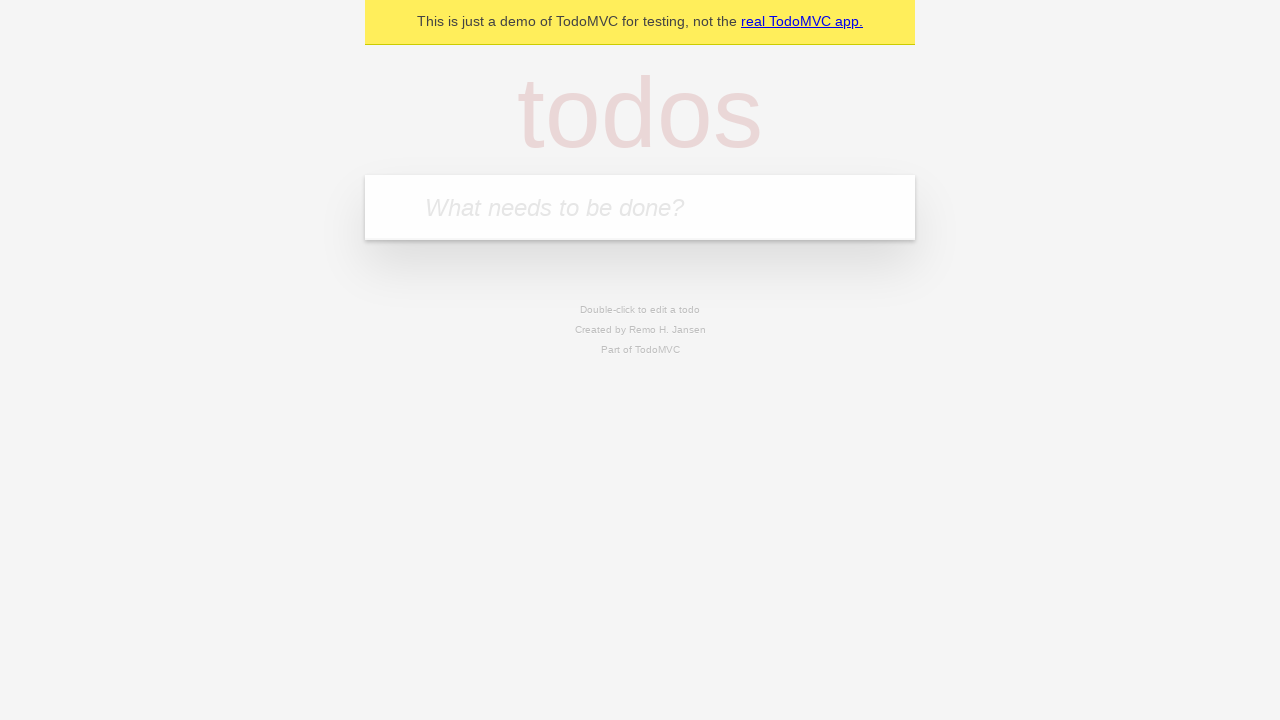

Filled input with 'buy some cheese' on internal:attr=[placeholder="What needs to be done?"i]
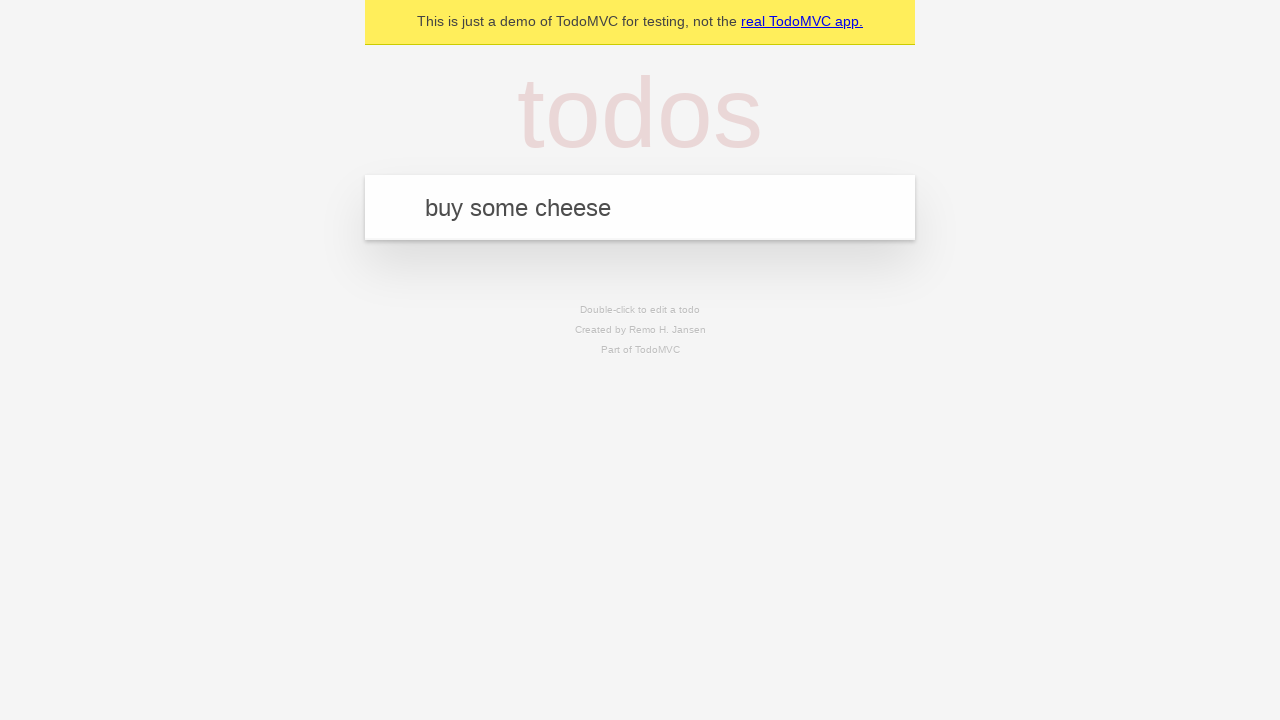

Pressed Enter to add first todo item on internal:attr=[placeholder="What needs to be done?"i]
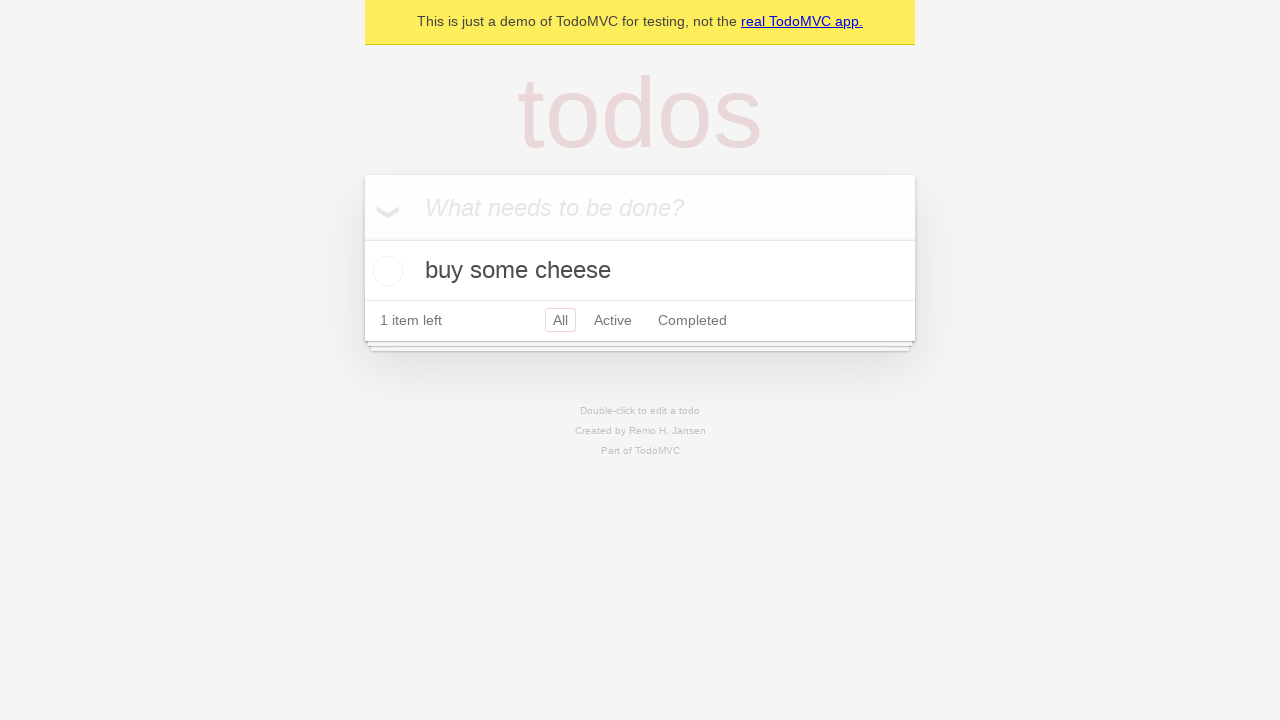

Filled input with 'feed the cat' on internal:attr=[placeholder="What needs to be done?"i]
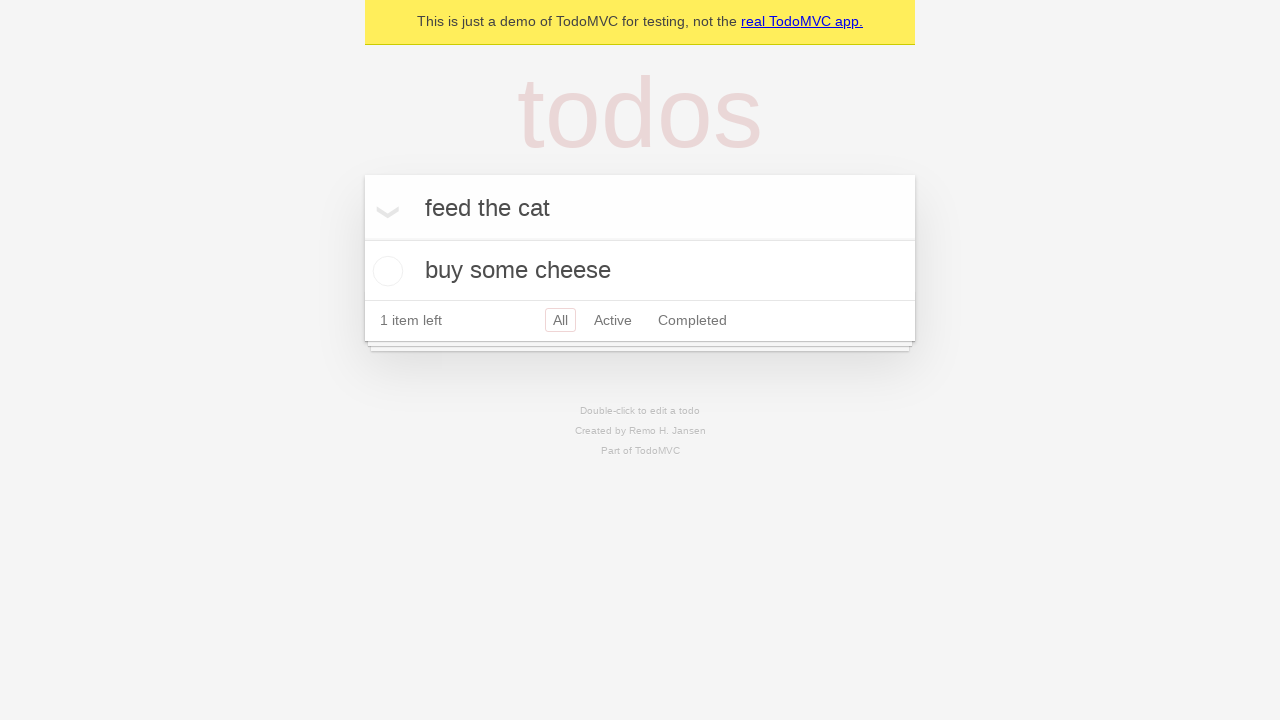

Pressed Enter to add second todo item on internal:attr=[placeholder="What needs to be done?"i]
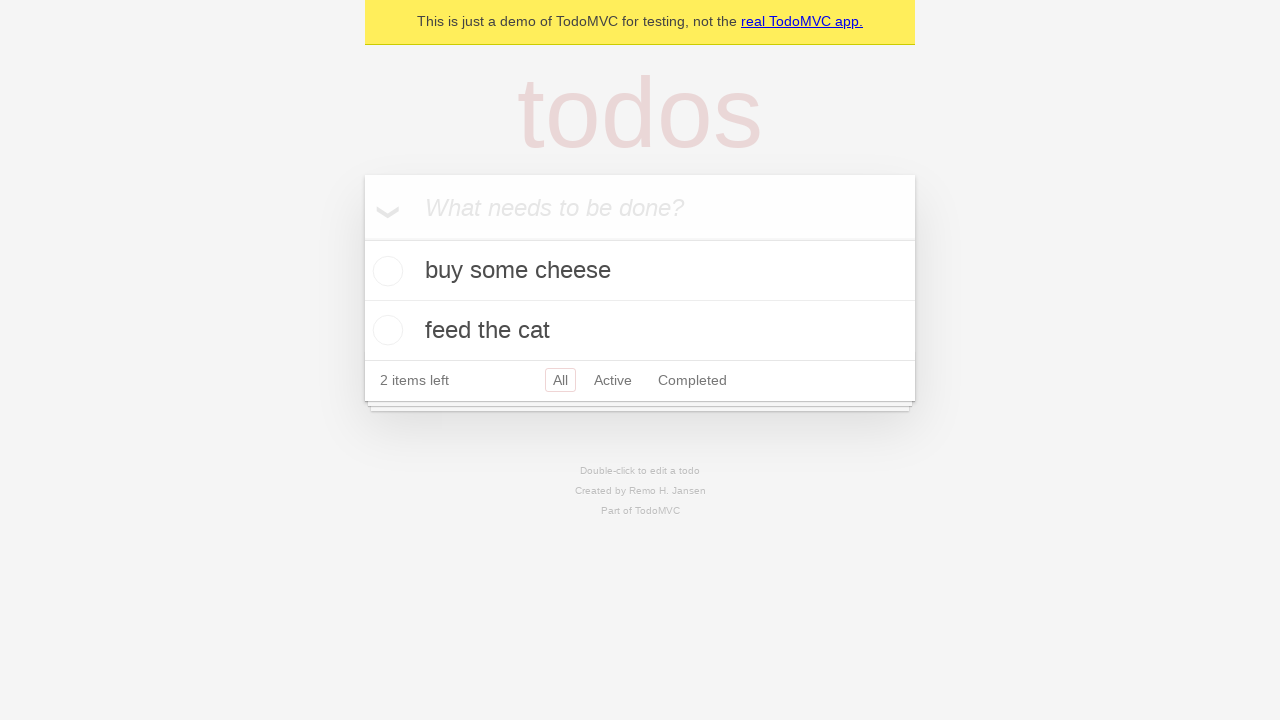

Filled input with 'book a doctors appointment' on internal:attr=[placeholder="What needs to be done?"i]
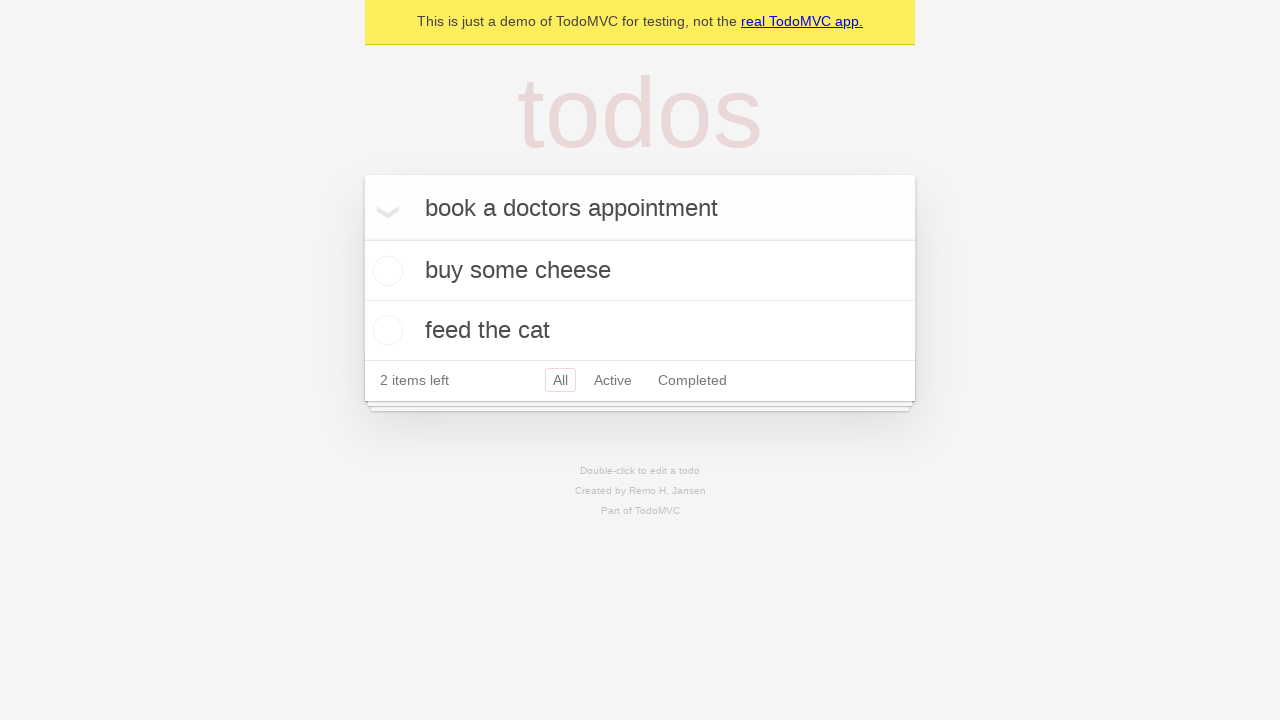

Pressed Enter to add third todo item on internal:attr=[placeholder="What needs to be done?"i]
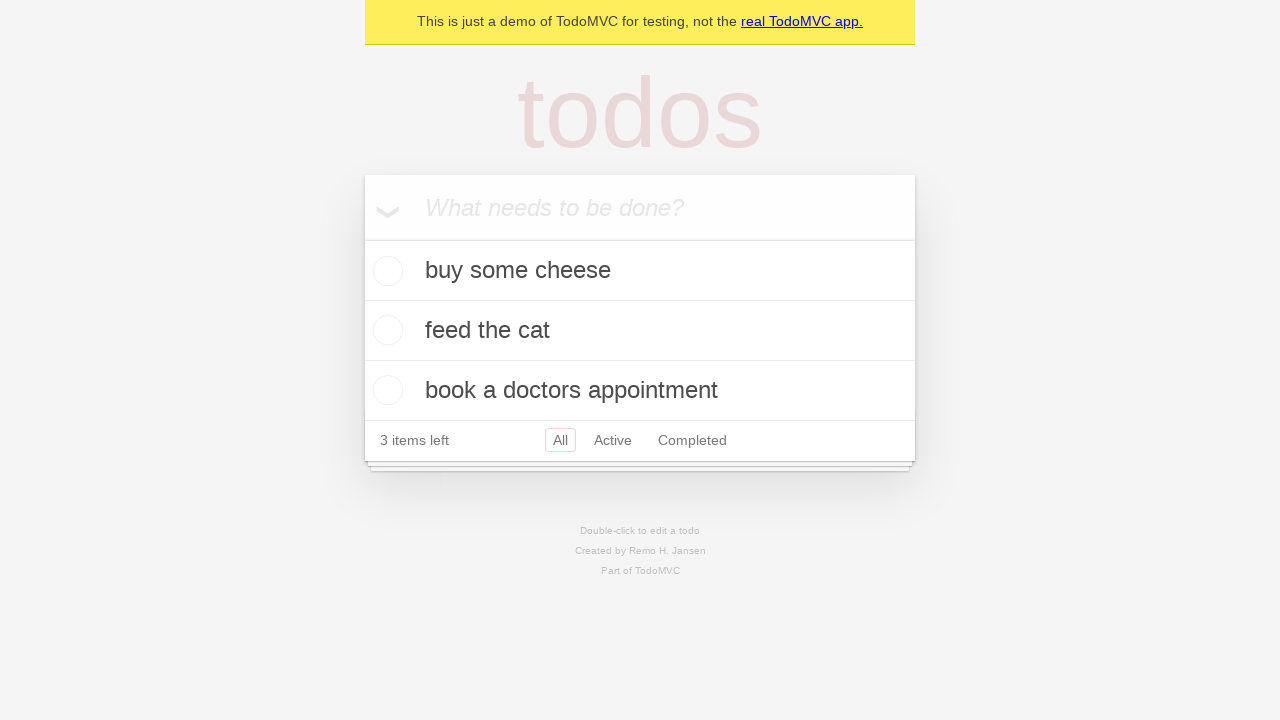

Verified todo counter element is visible
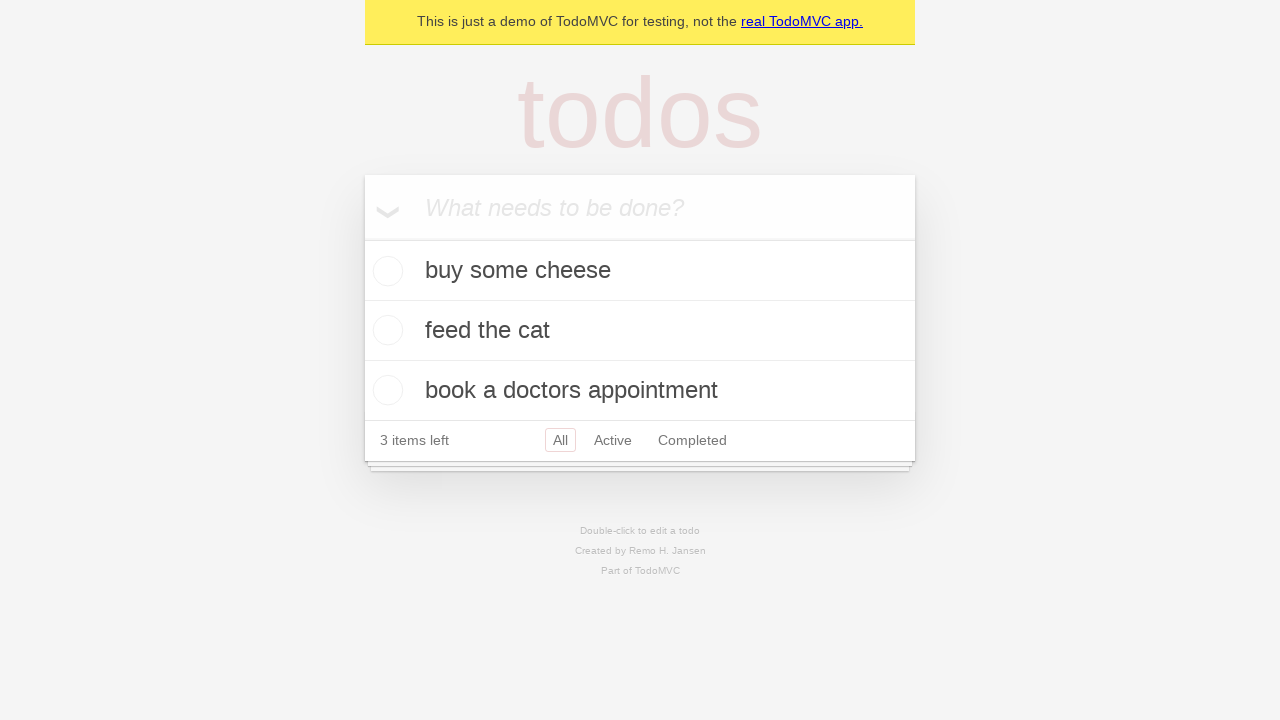

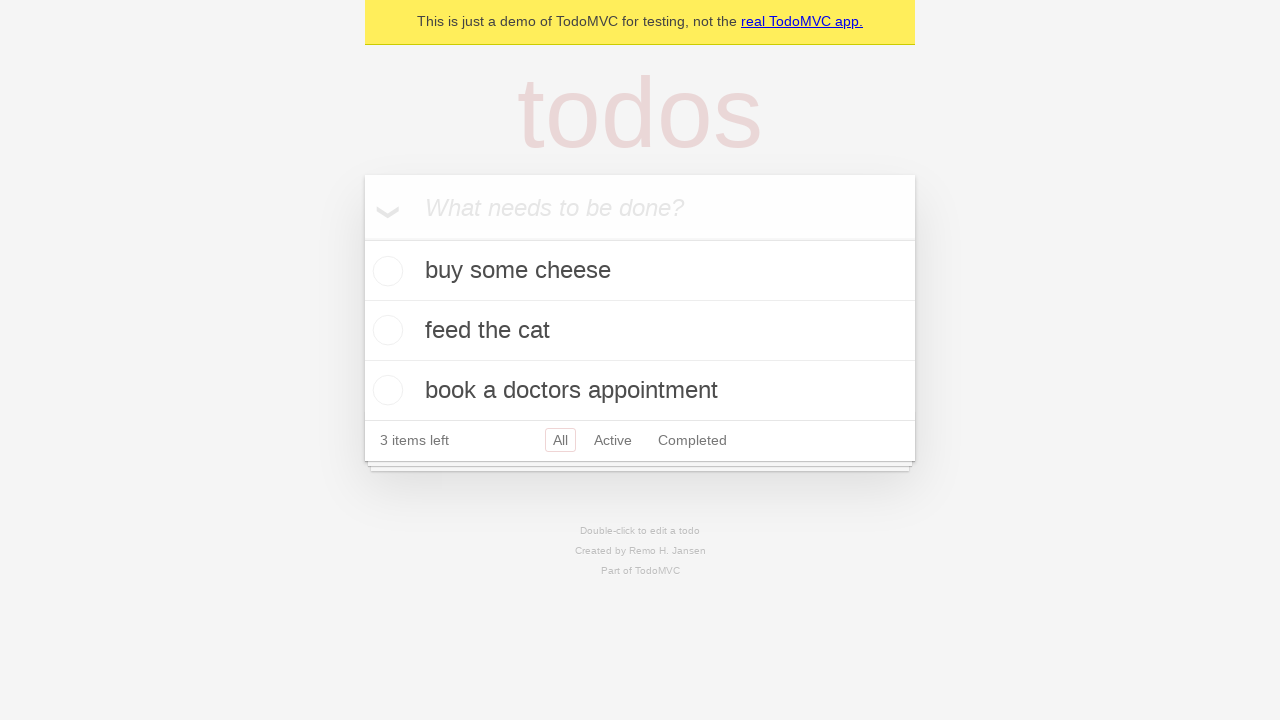